Tests adding three default todo items and verifying the count display

Starting URL: https://demo.playwright.dev/todomvc

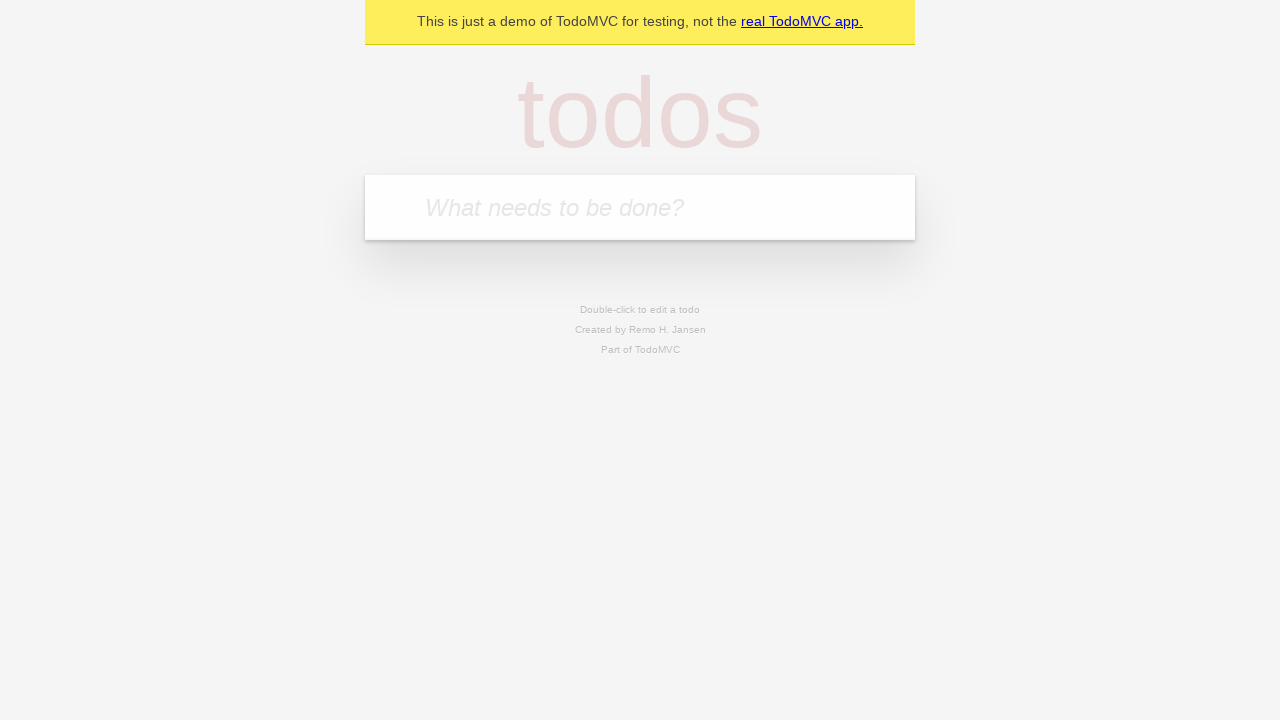

Located the todo input field with placeholder 'What needs to be done?'
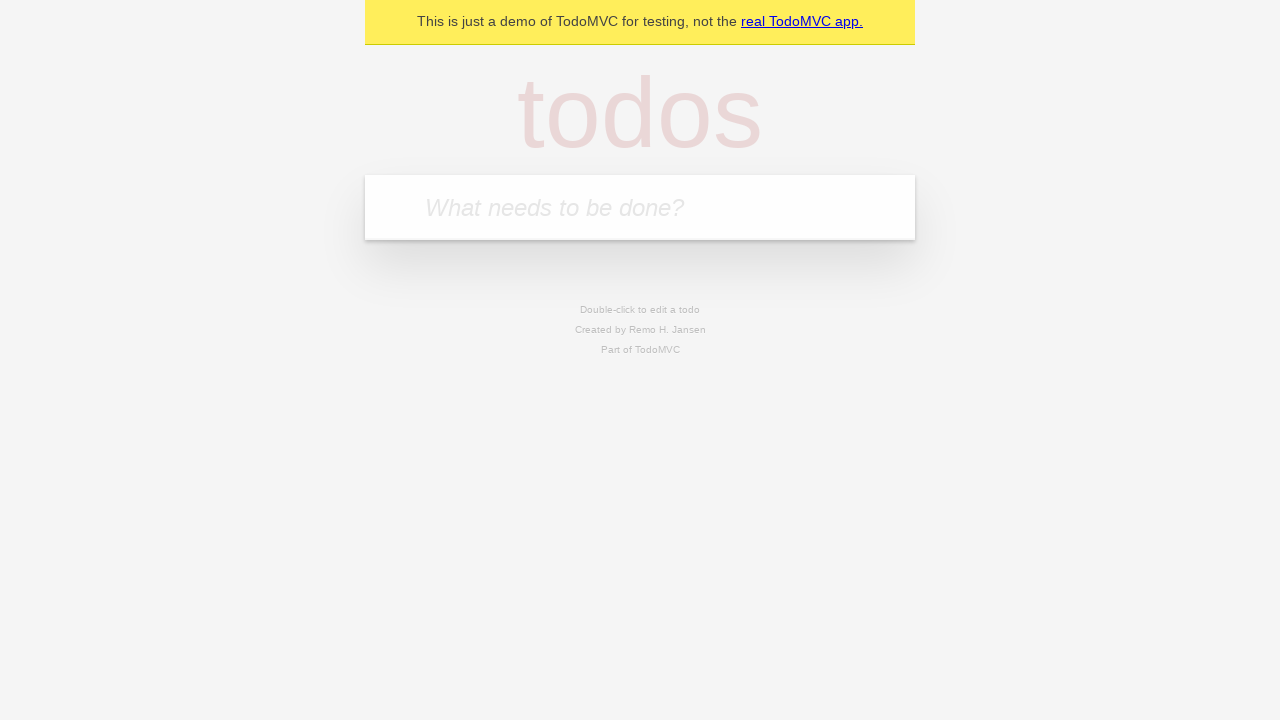

Filled todo input with 'buy some cheese' on internal:attr=[placeholder="What needs to be done?"i]
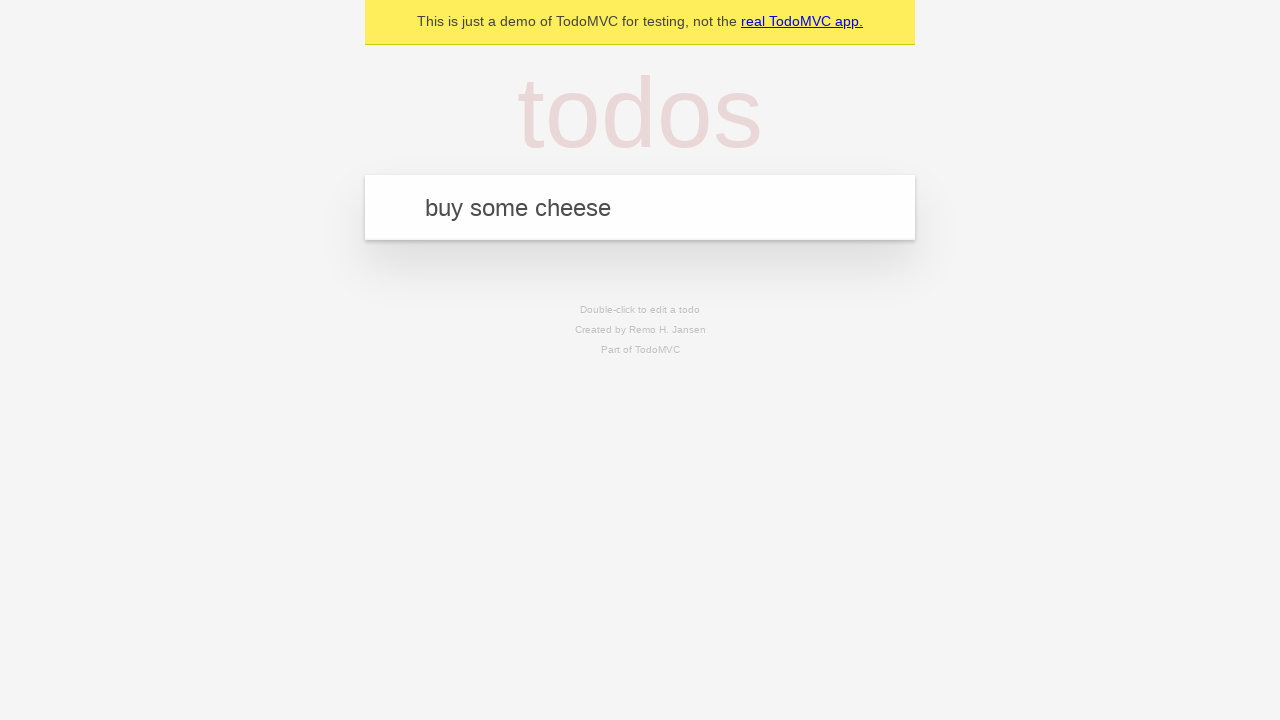

Pressed Enter to add todo item 'buy some cheese' on internal:attr=[placeholder="What needs to be done?"i]
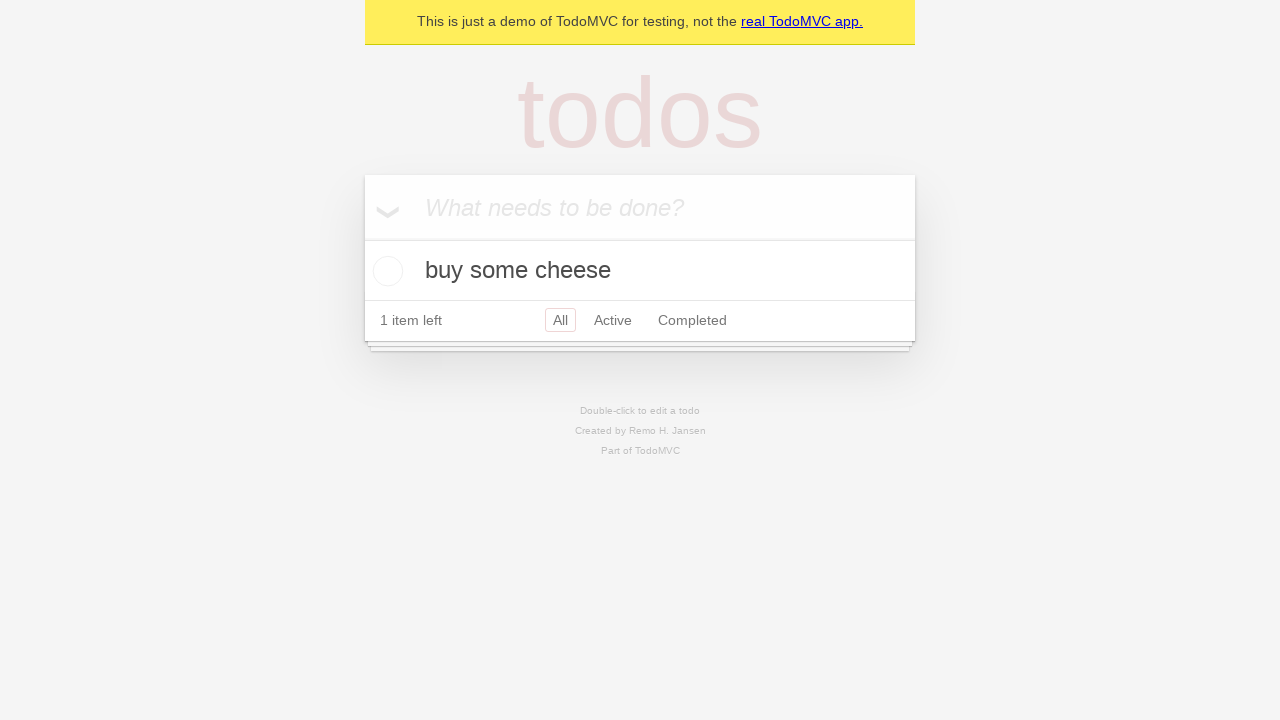

Filled todo input with 'feed the cat' on internal:attr=[placeholder="What needs to be done?"i]
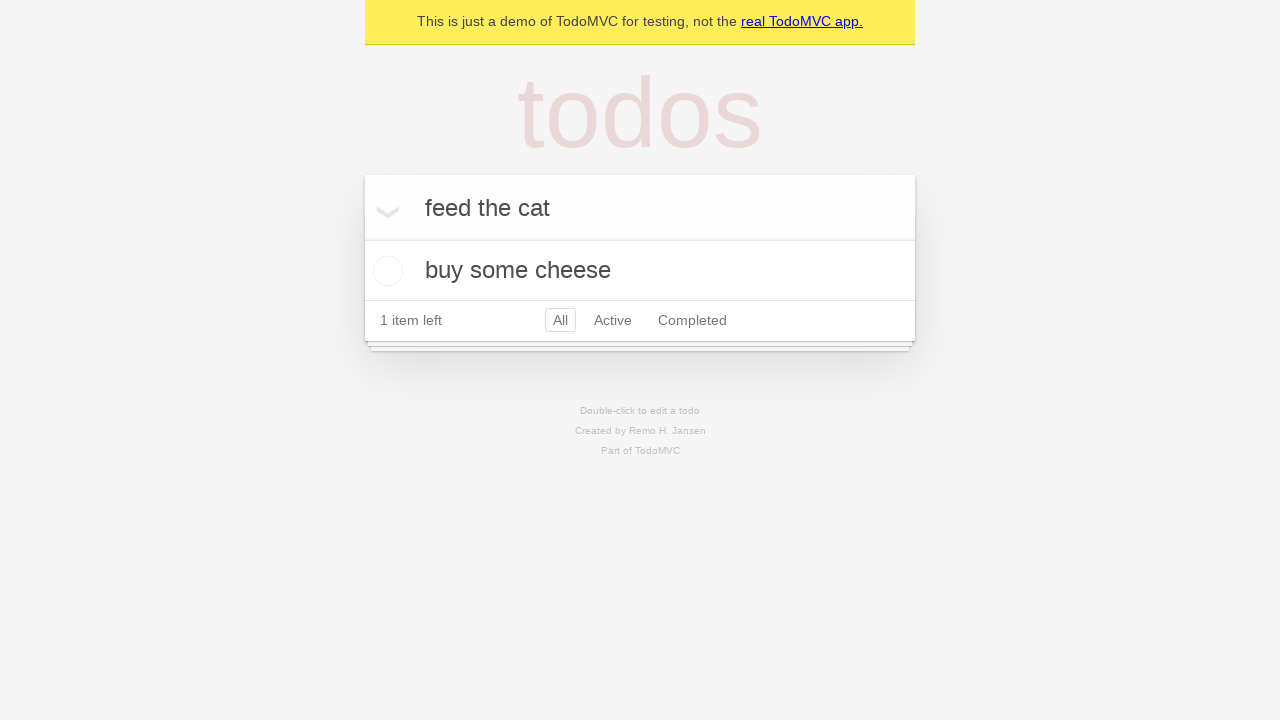

Pressed Enter to add todo item 'feed the cat' on internal:attr=[placeholder="What needs to be done?"i]
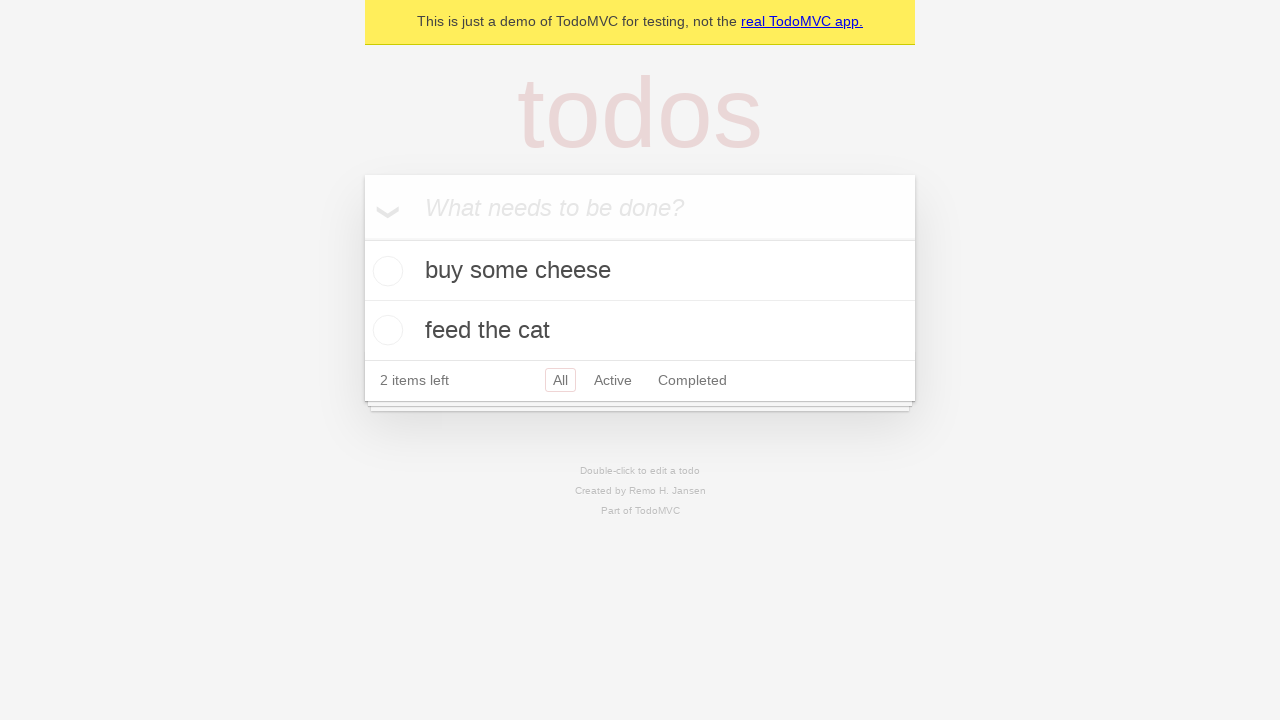

Filled todo input with 'book a doctors appointment' on internal:attr=[placeholder="What needs to be done?"i]
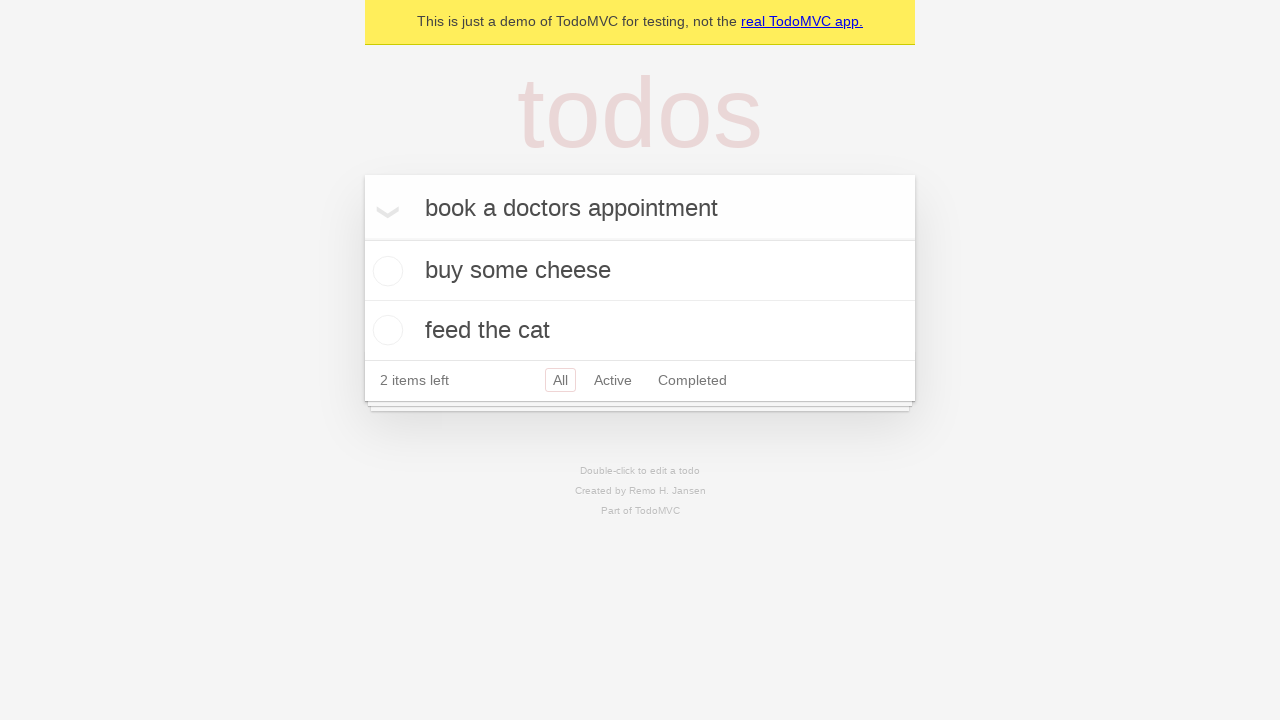

Pressed Enter to add todo item 'book a doctors appointment' on internal:attr=[placeholder="What needs to be done?"i]
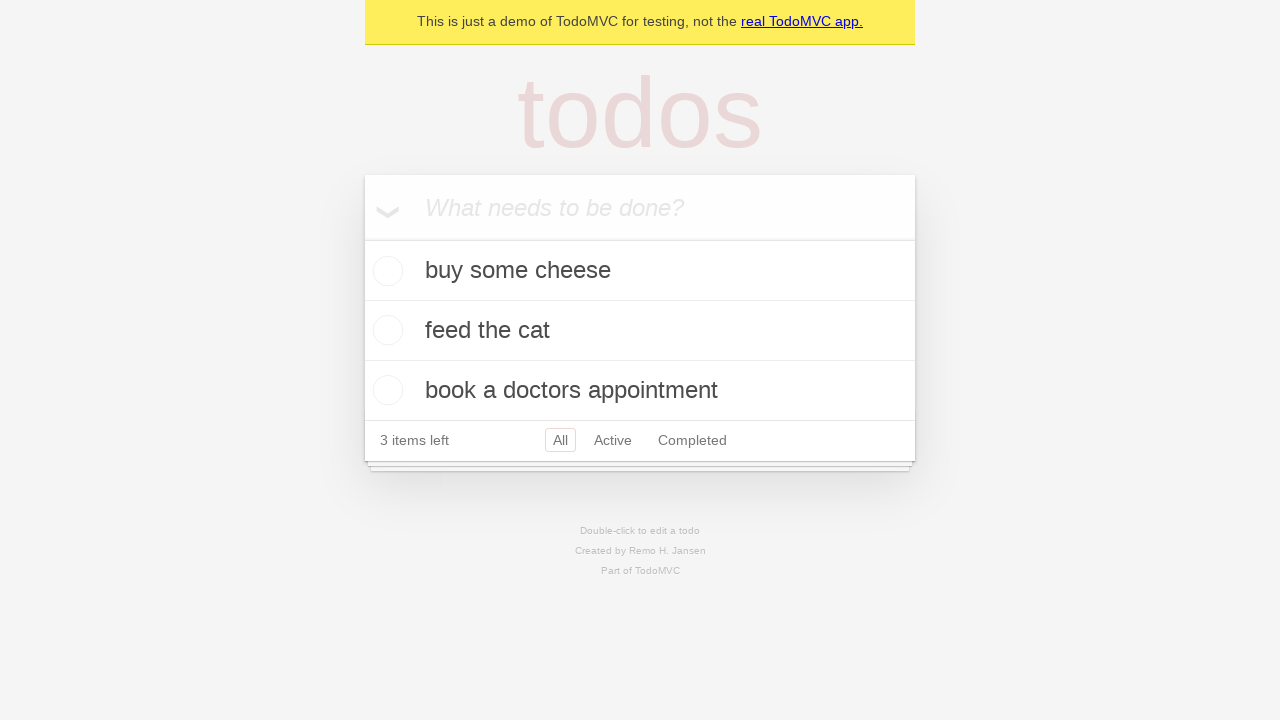

Todo count indicator loaded
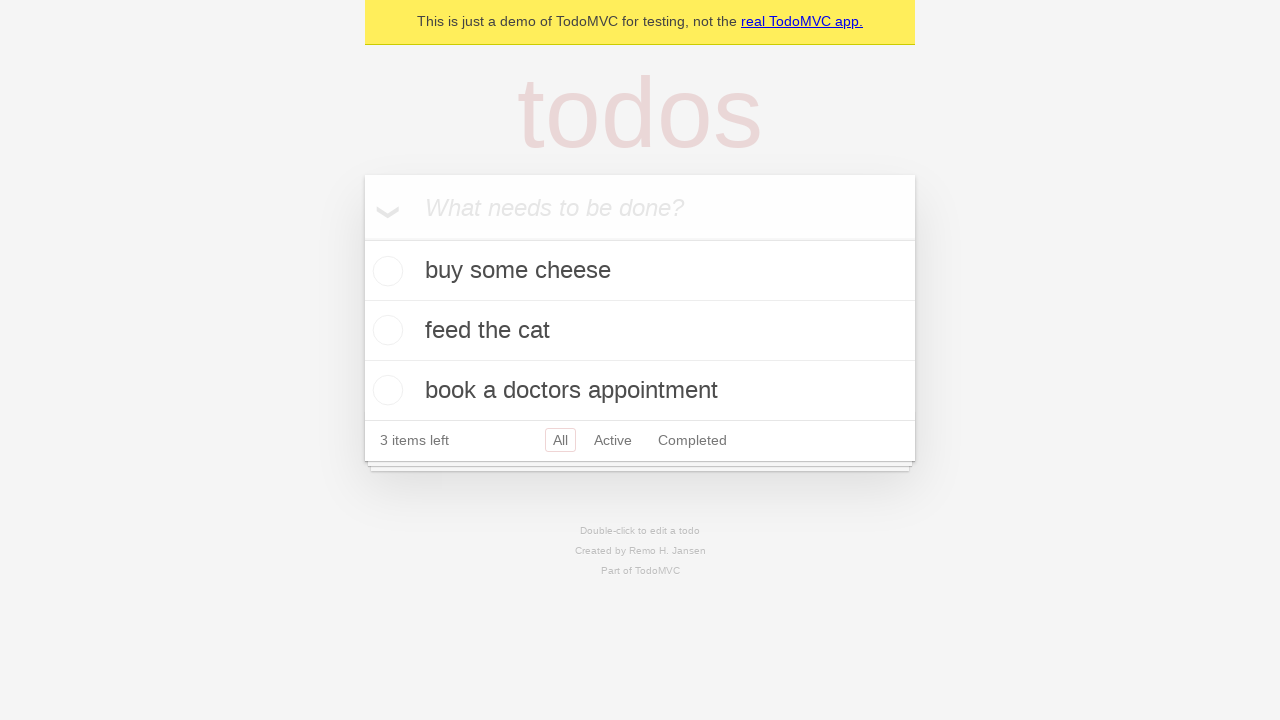

All three todo items are now visible in the list
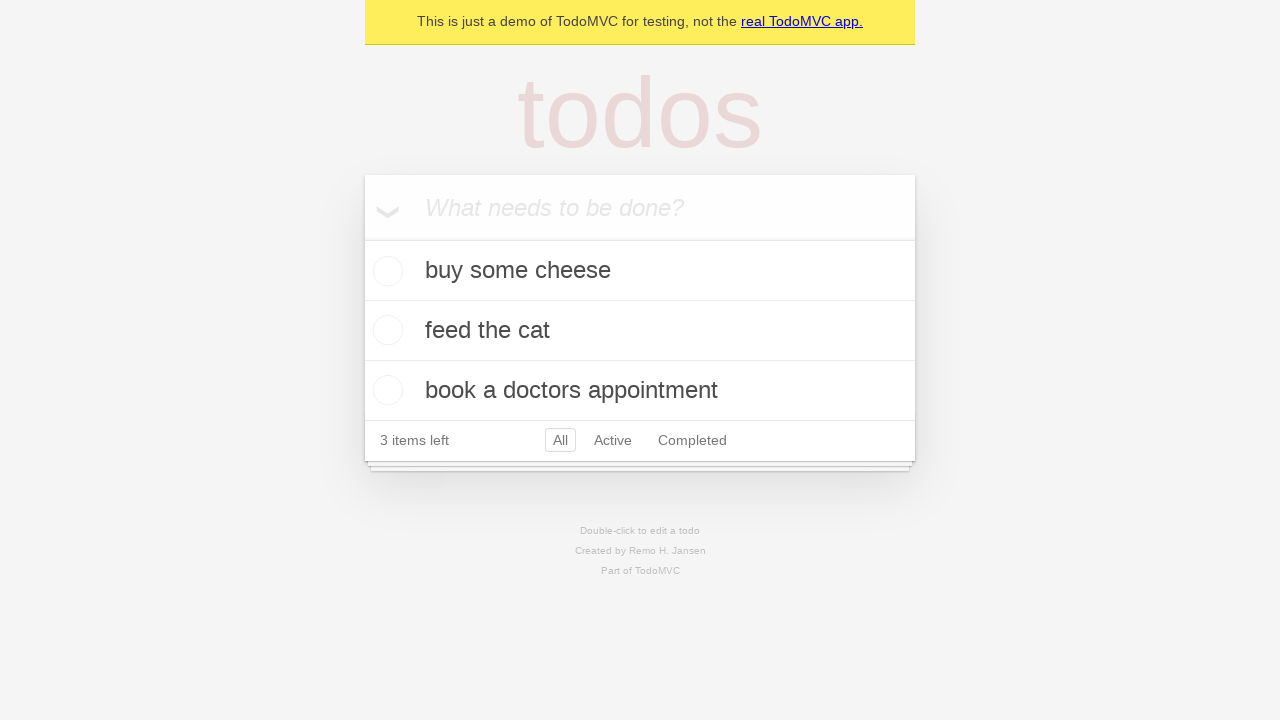

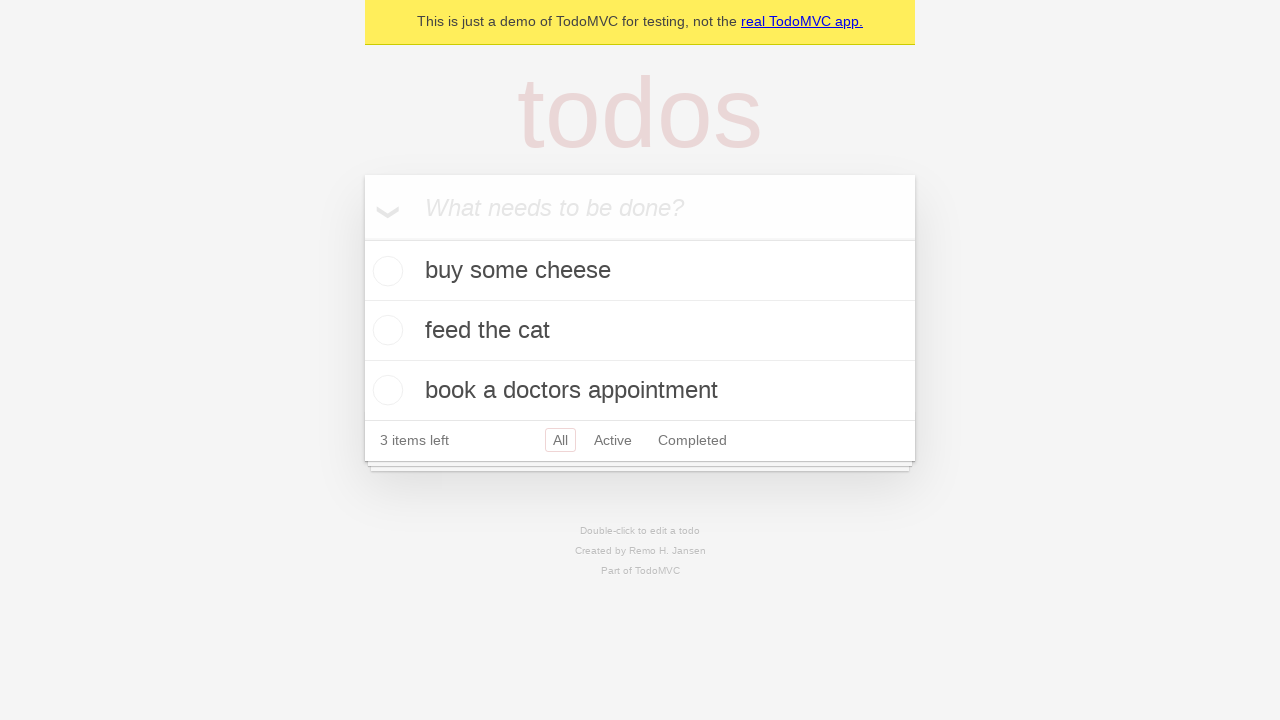